Tests hover functionality by moving mouse over images to reveal hidden text and validates the displayed names

Starting URL: https://the-internet.herokuapp.com/hovers

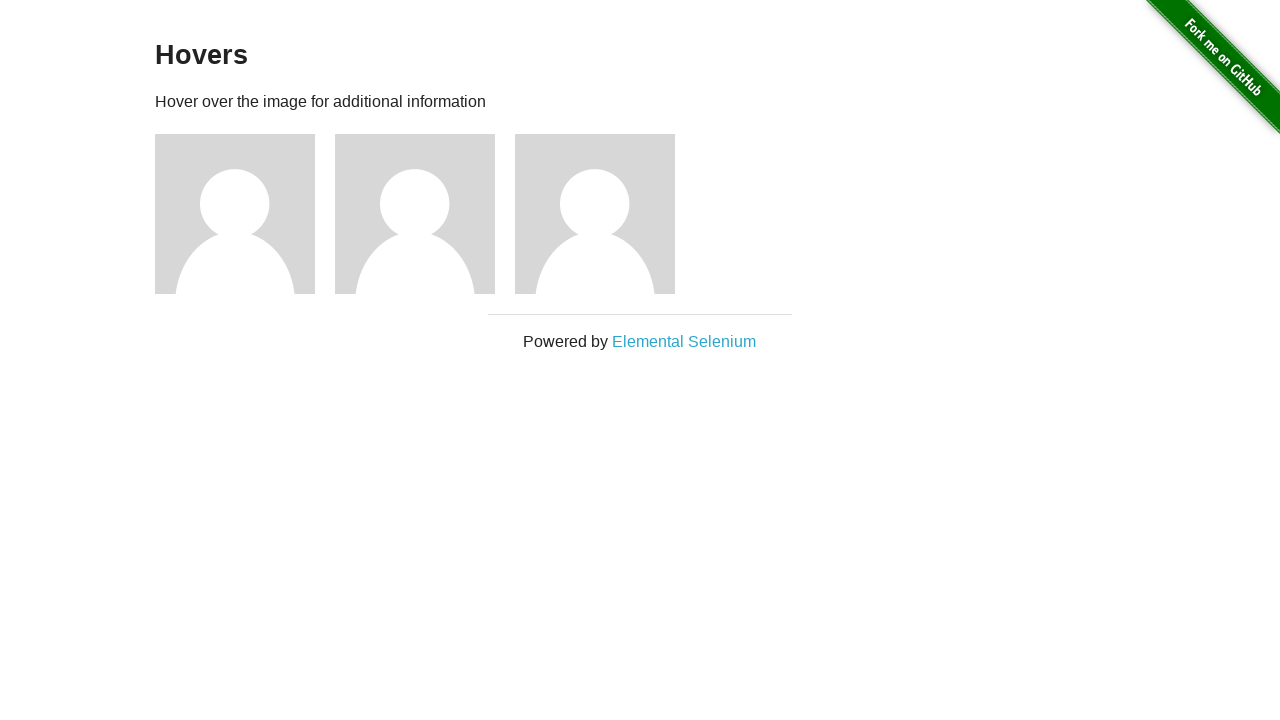

Navigated to hovers page
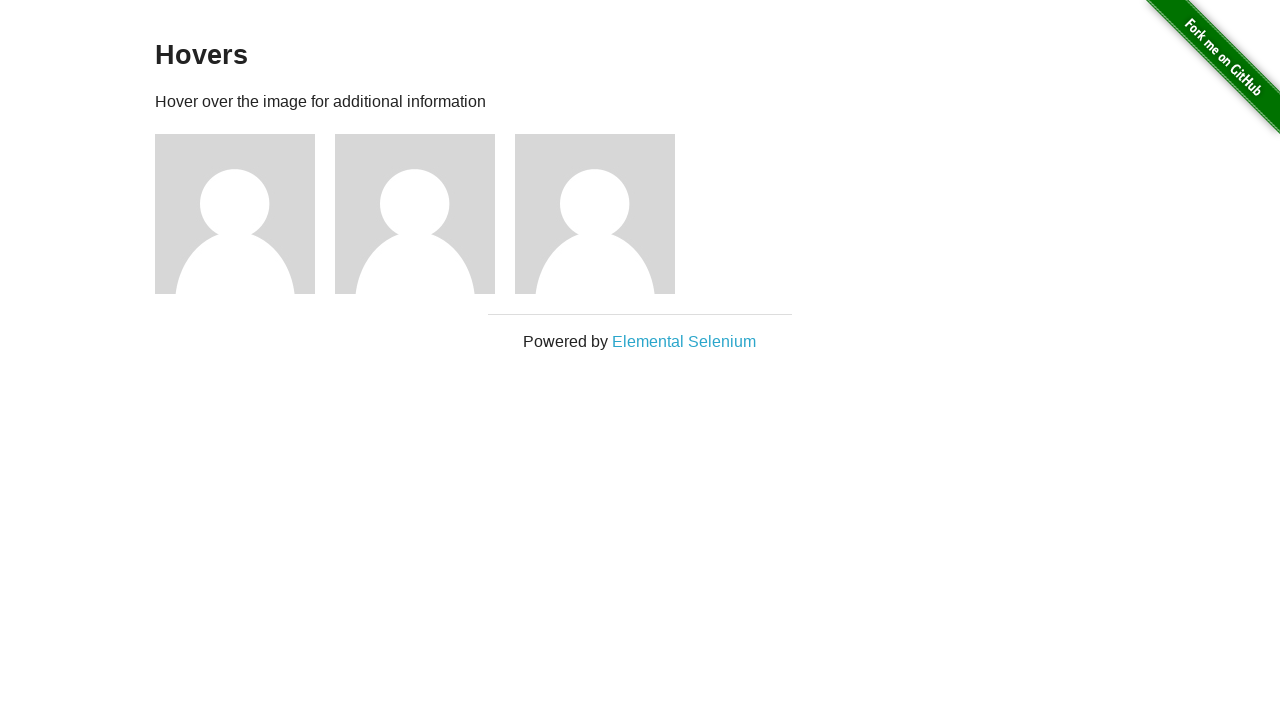

Located all image elements
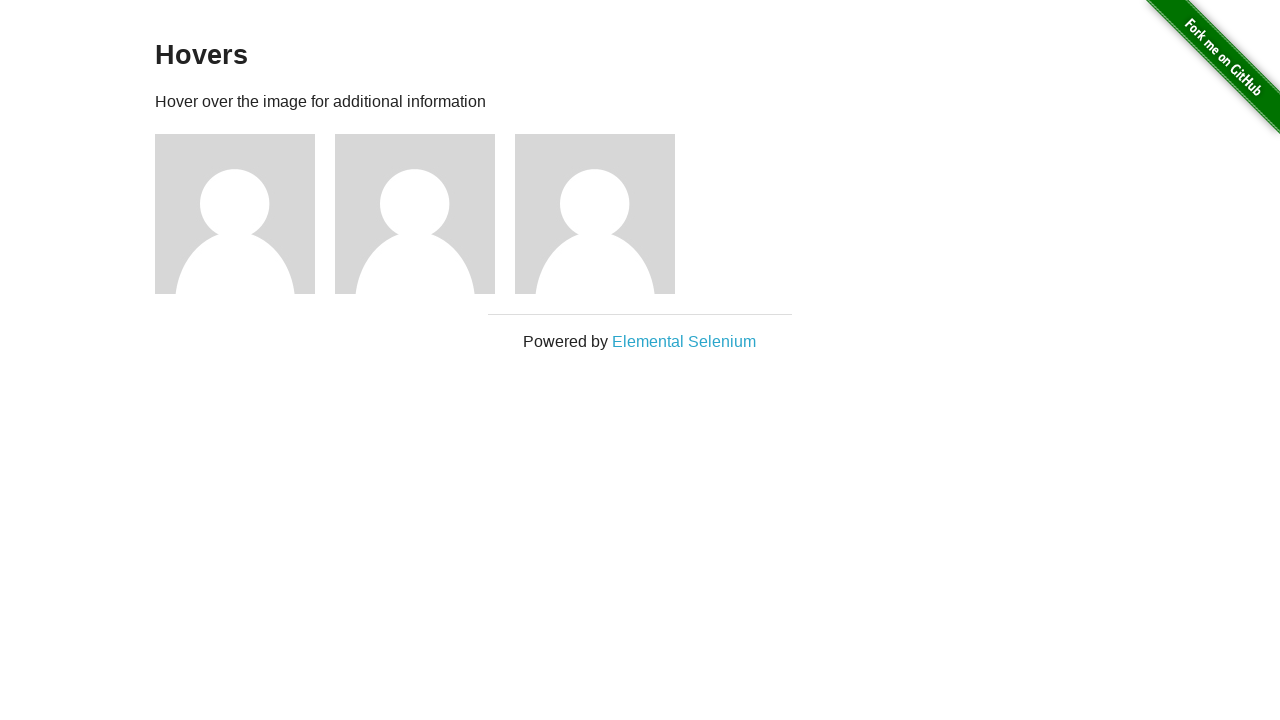

Located all name heading elements
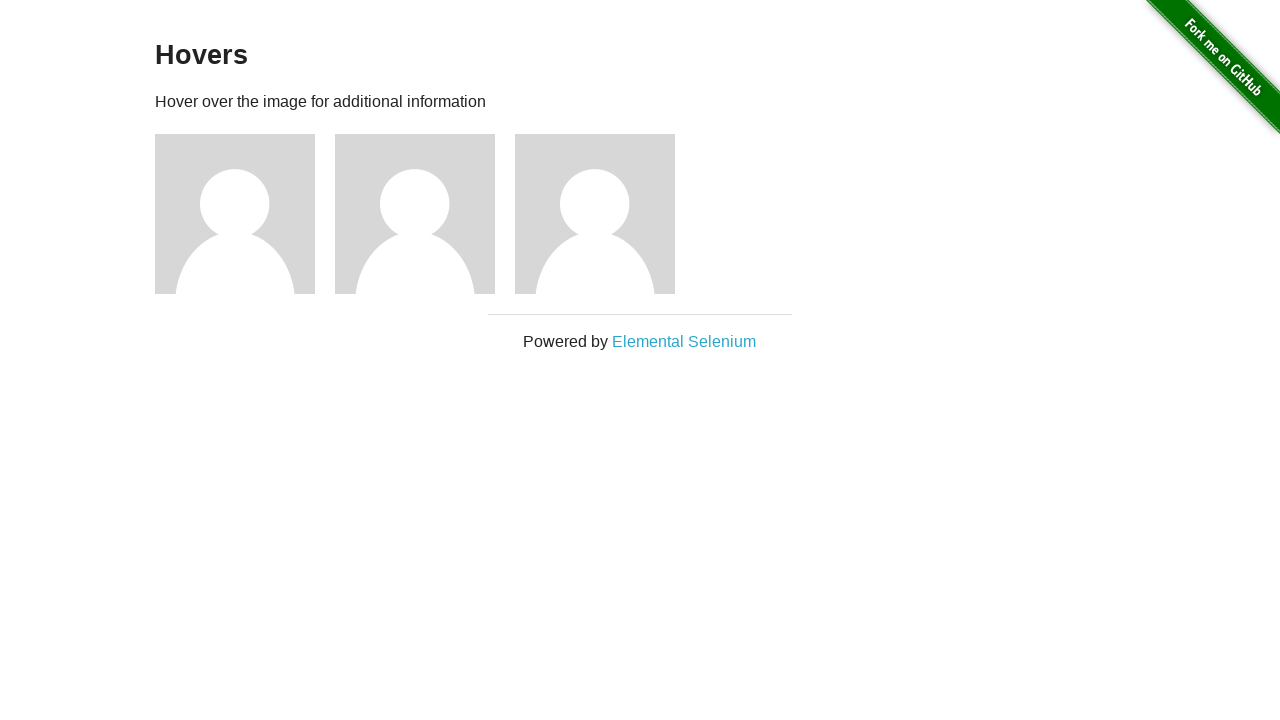

Hovered over image 1 to reveal hidden text at (235, 214) on xpath=//div[@class='figure']//img >> nth=0
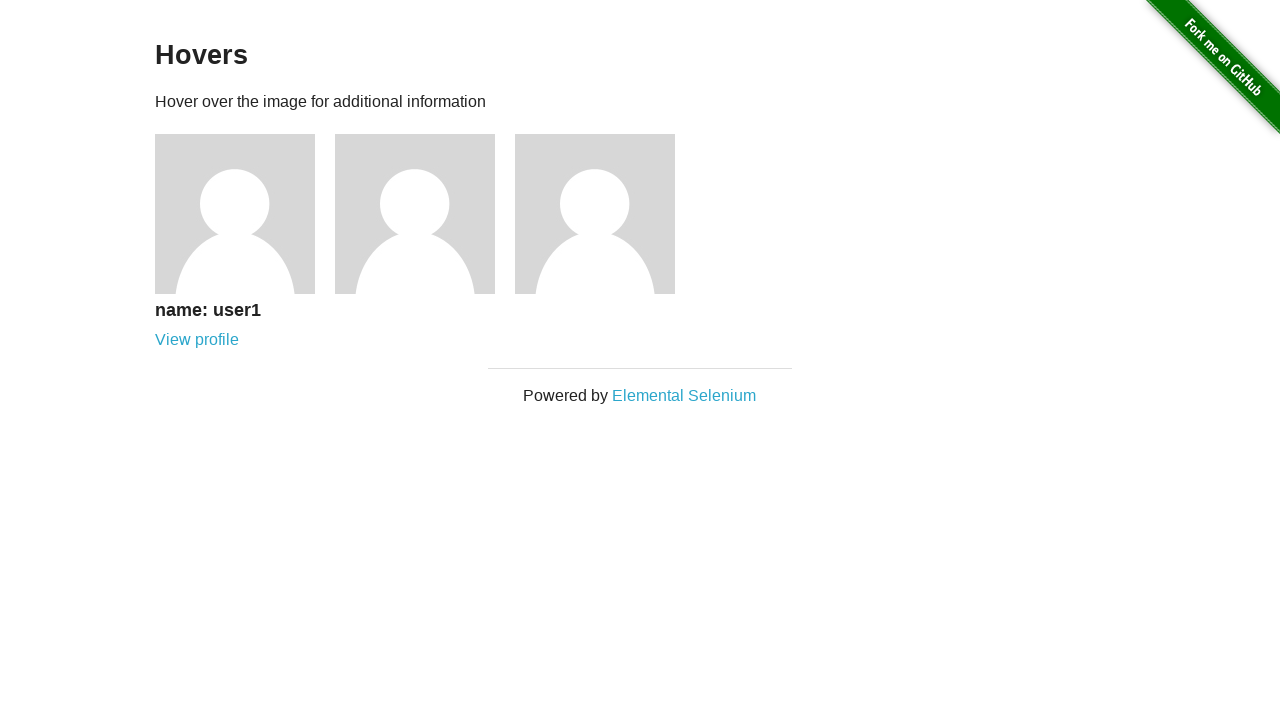

Waited for hover effect to be visible on image 1
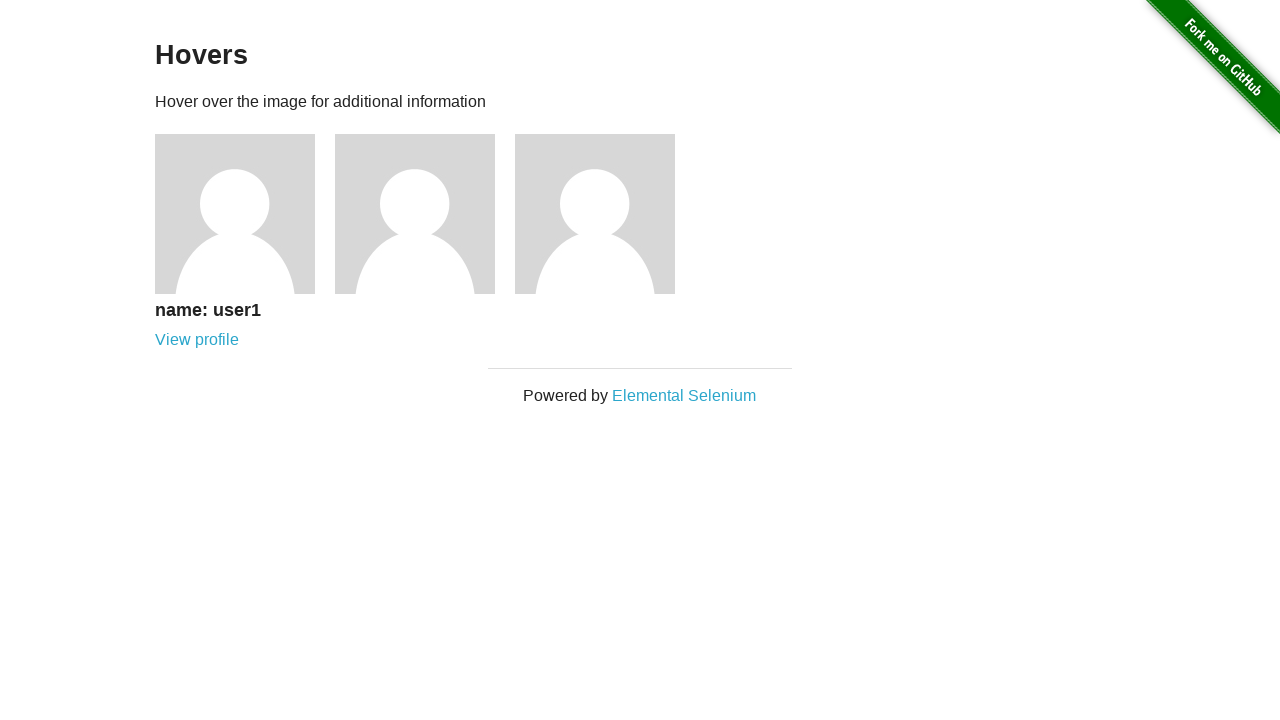

Hovered over image 2 to reveal hidden text at (415, 214) on xpath=//div[@class='figure']//img >> nth=1
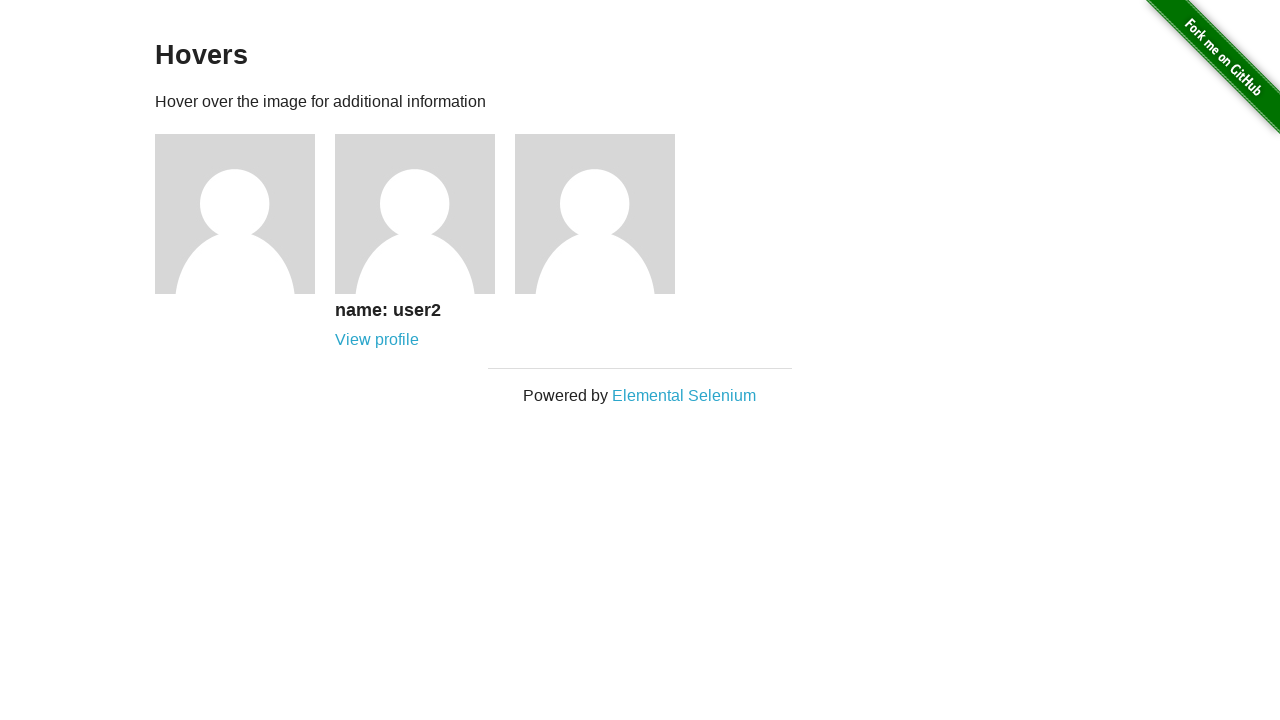

Waited for hover effect to be visible on image 2
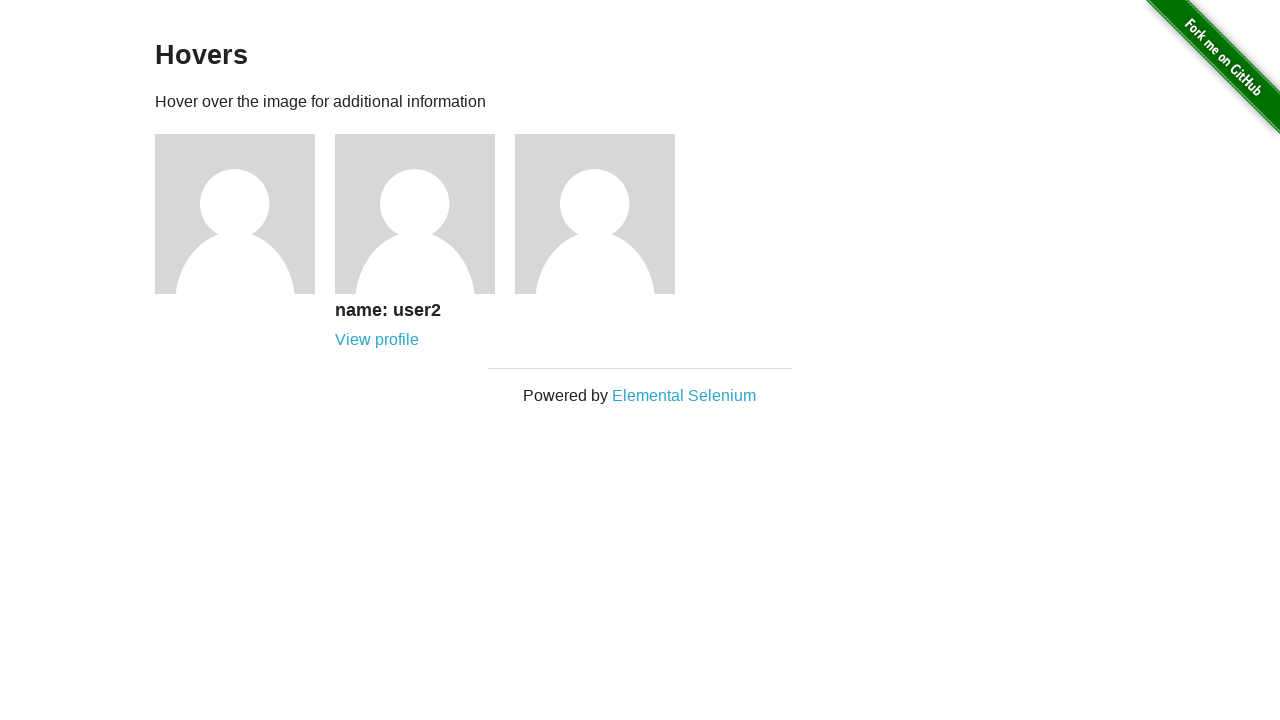

Hovered over image 3 to reveal hidden text at (595, 214) on xpath=//div[@class='figure']//img >> nth=2
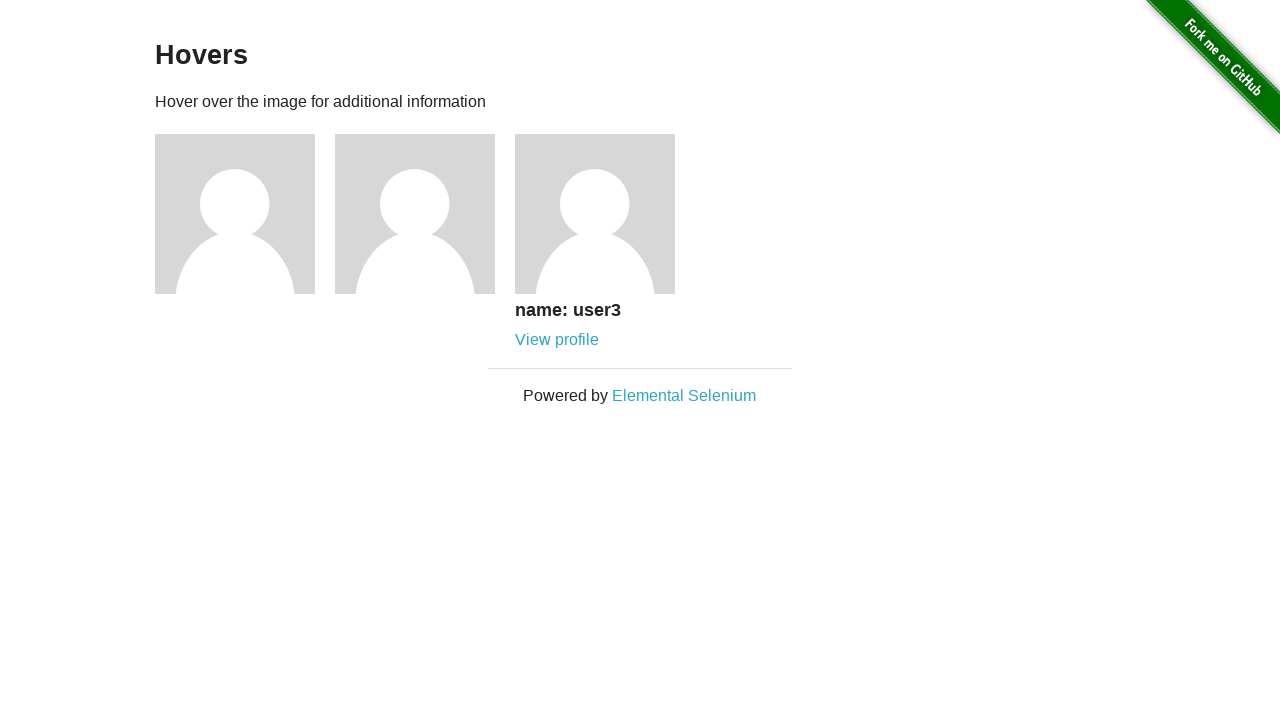

Waited for hover effect to be visible on image 3
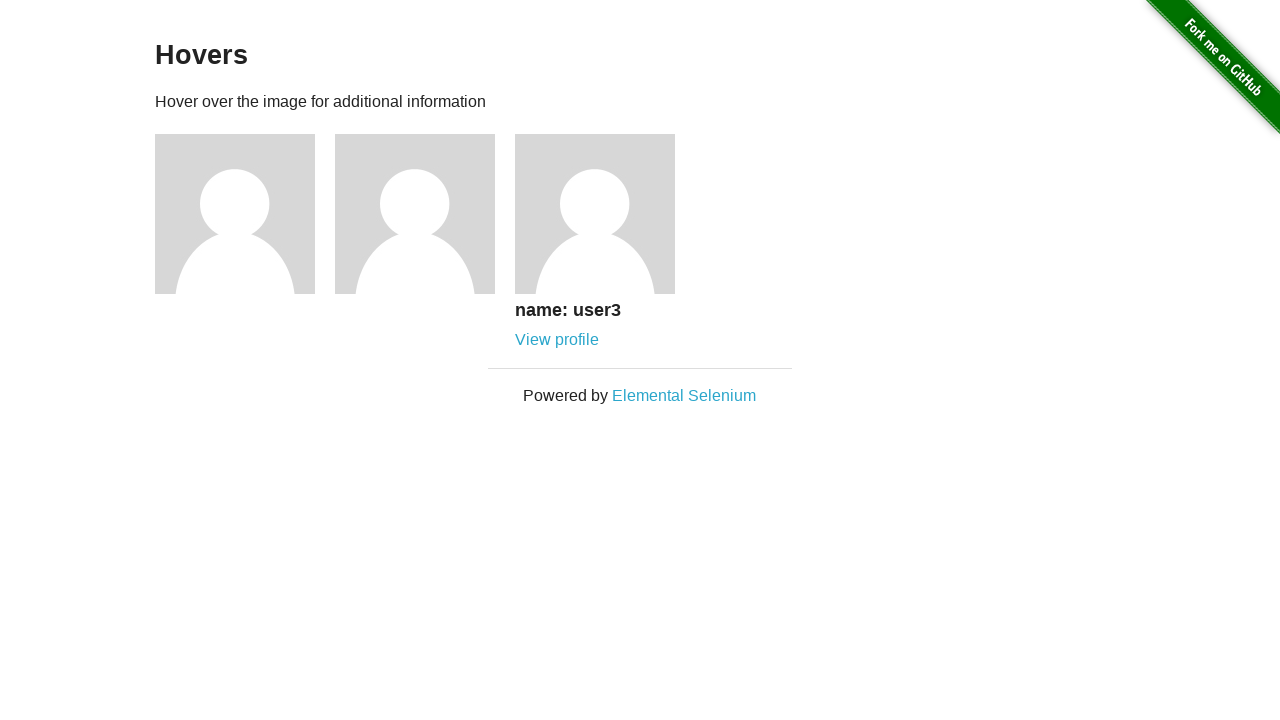

Retrieved text content from name element 1: 'name: user1'
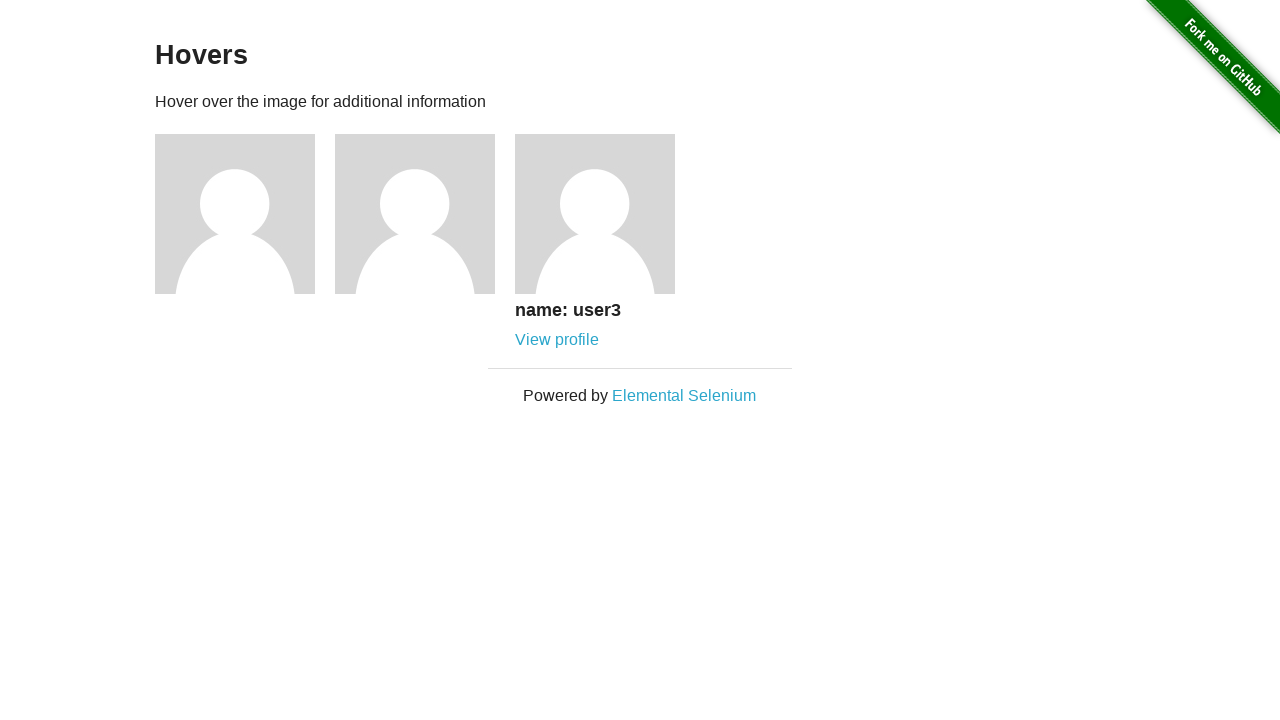

Verified name element 1 matches expected value 'name: user1'
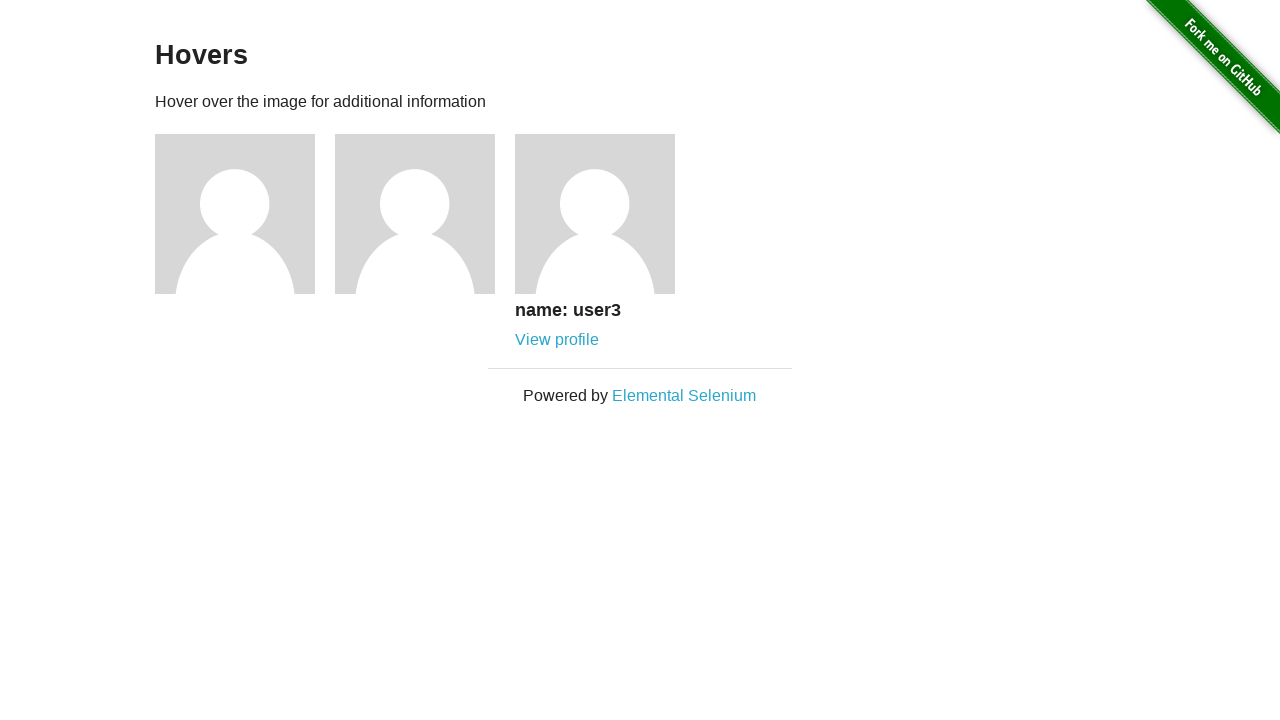

Retrieved text content from name element 2: 'name: user2'
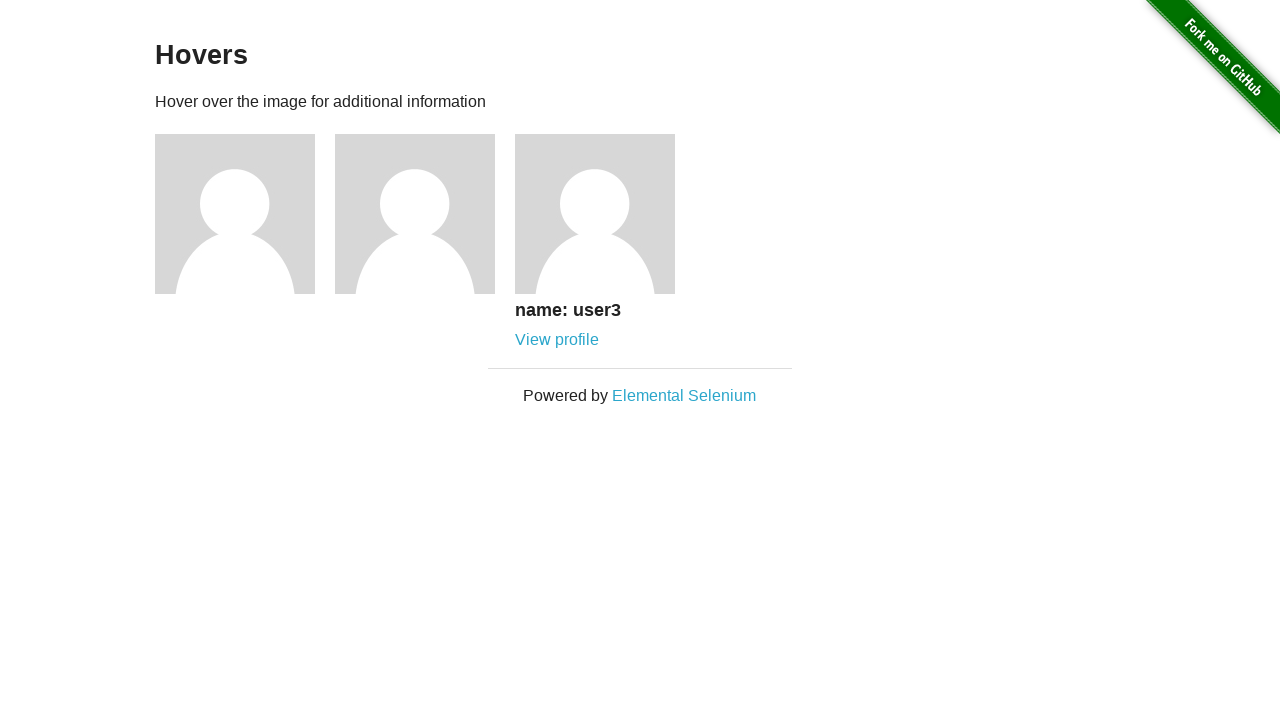

Verified name element 2 matches expected value 'name: user2'
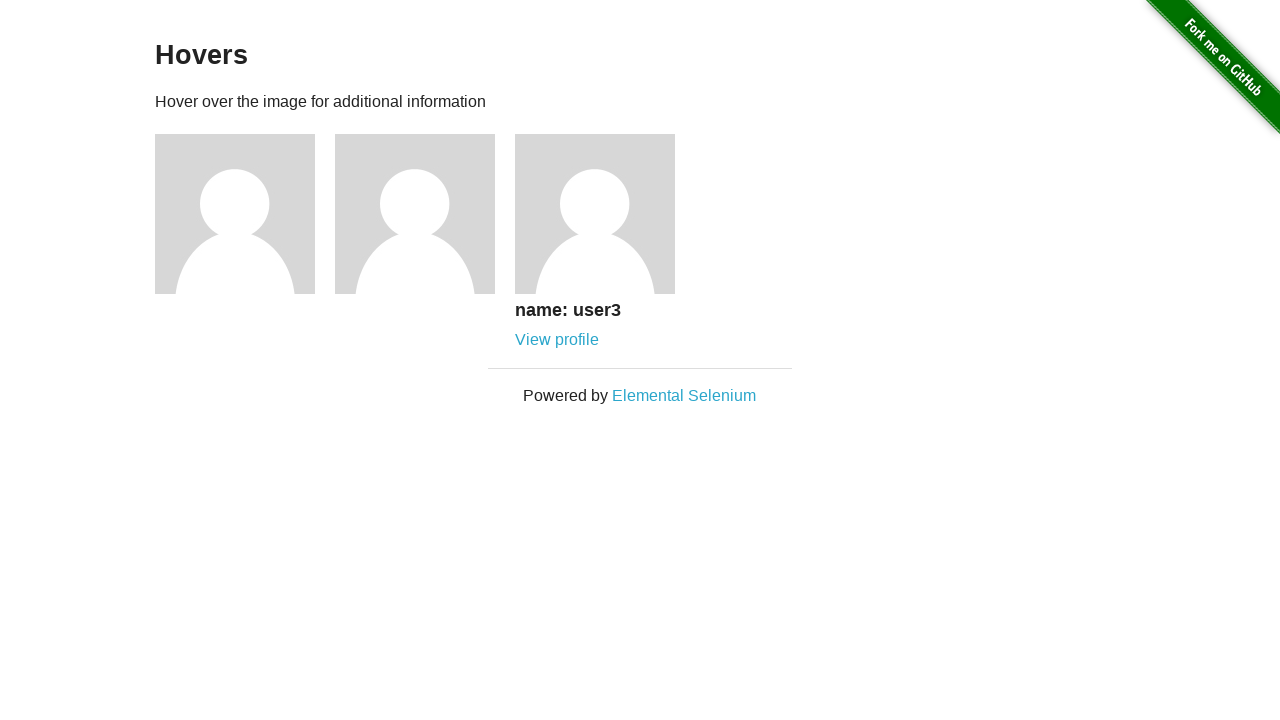

Retrieved text content from name element 3: 'name: user3'
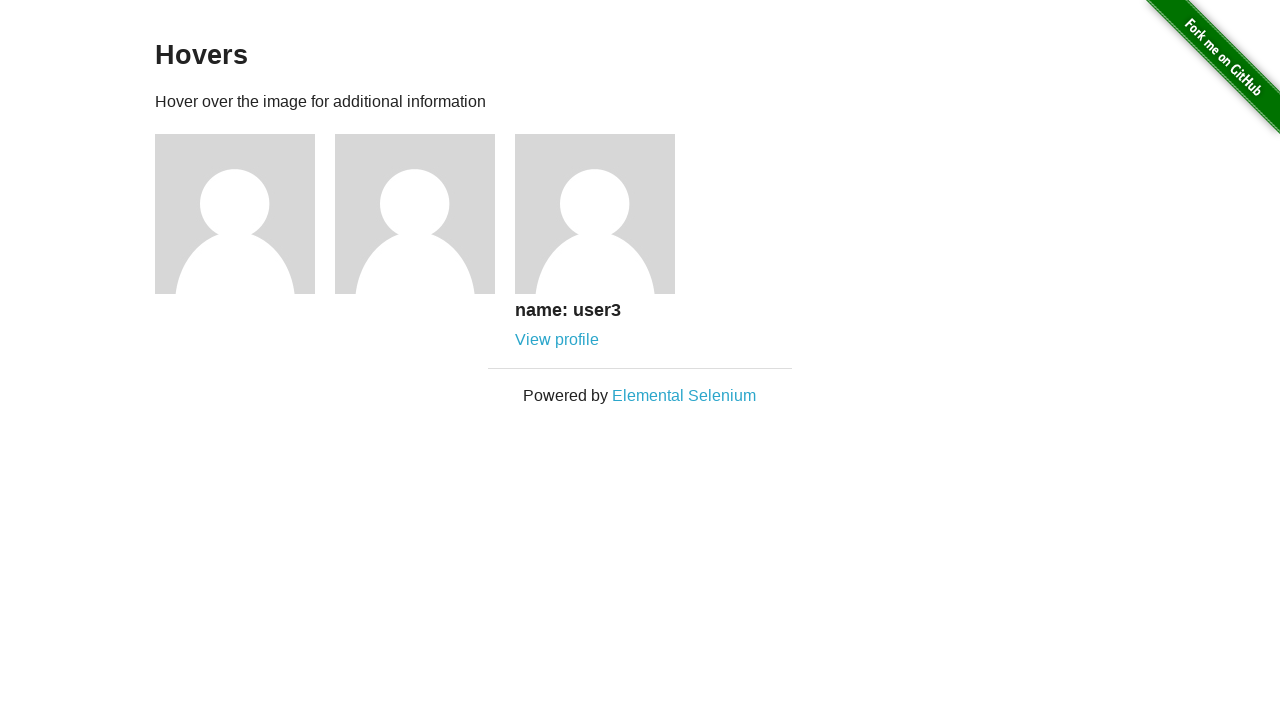

Verified name element 3 matches expected value 'name: user3'
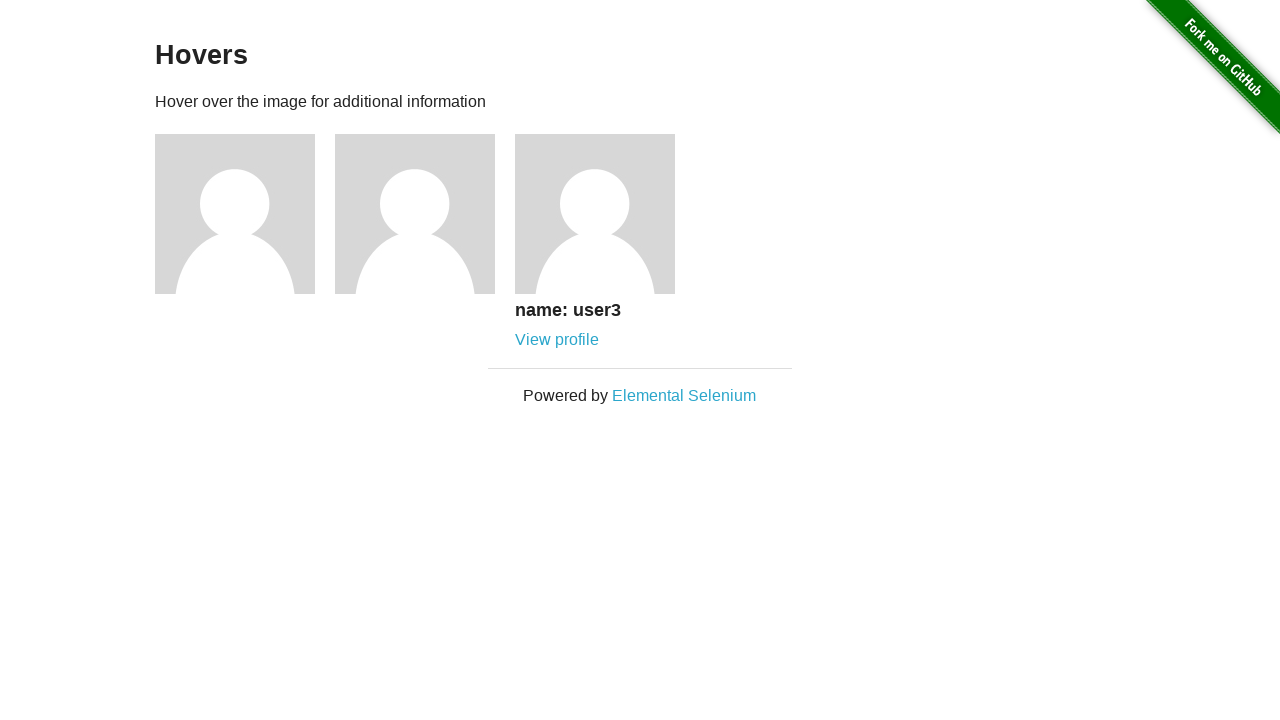

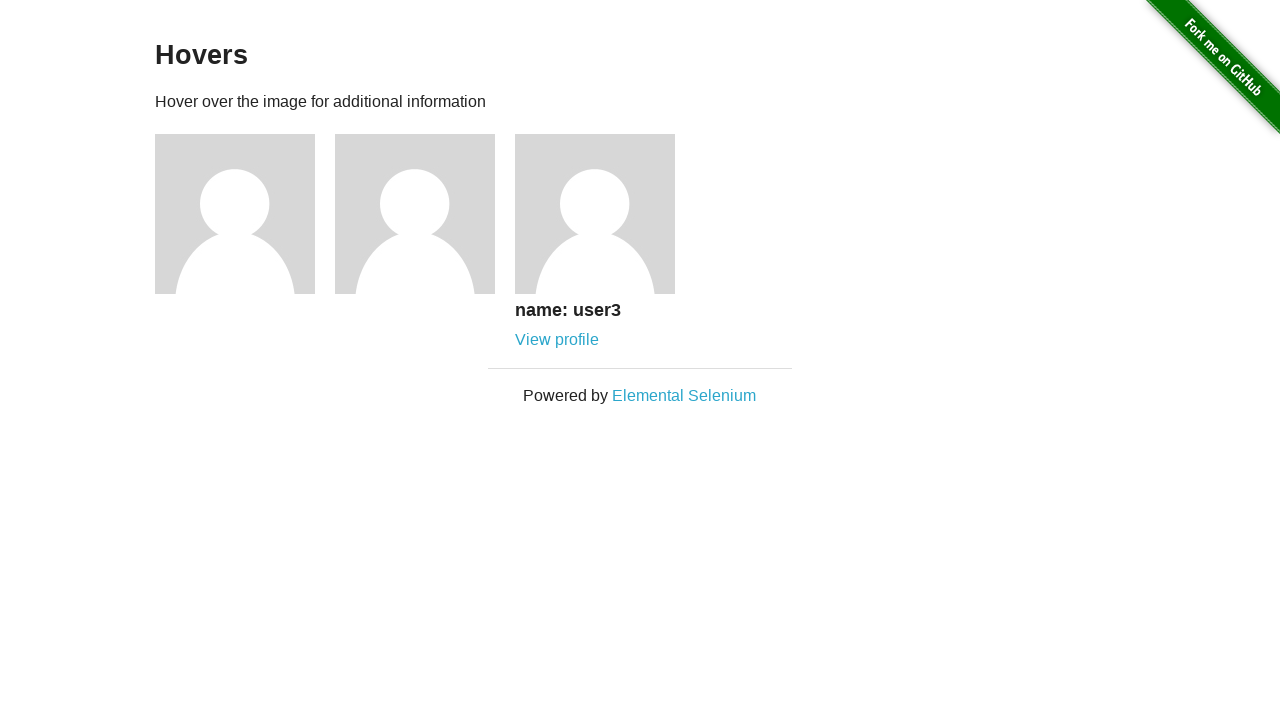